Tests various JavaScript alert types on a practice page including simple alerts, confirmation dialogs, and prompt dialogs with accept, dismiss, and text input actions.

Starting URL: https://leafground.com/alert.xhtml

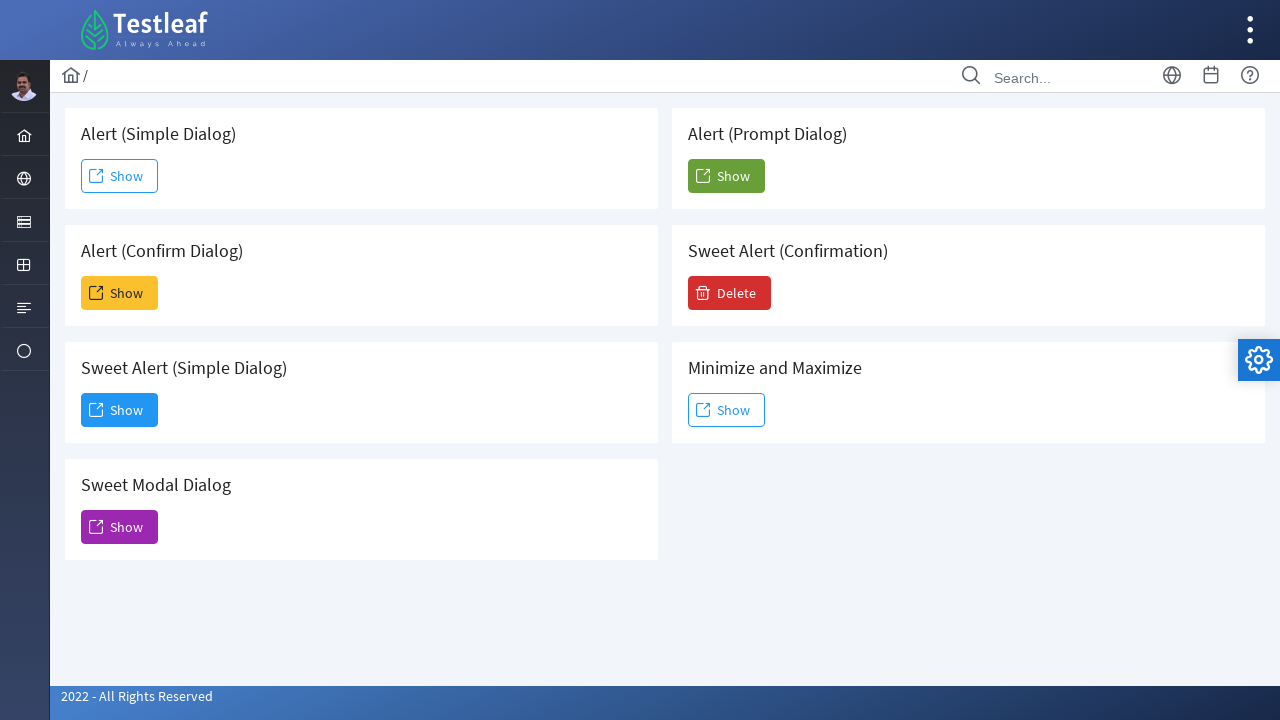

Clicked button to show simple alert at (120, 176) on xpath=//span[@class='ui-button-text ui-c']
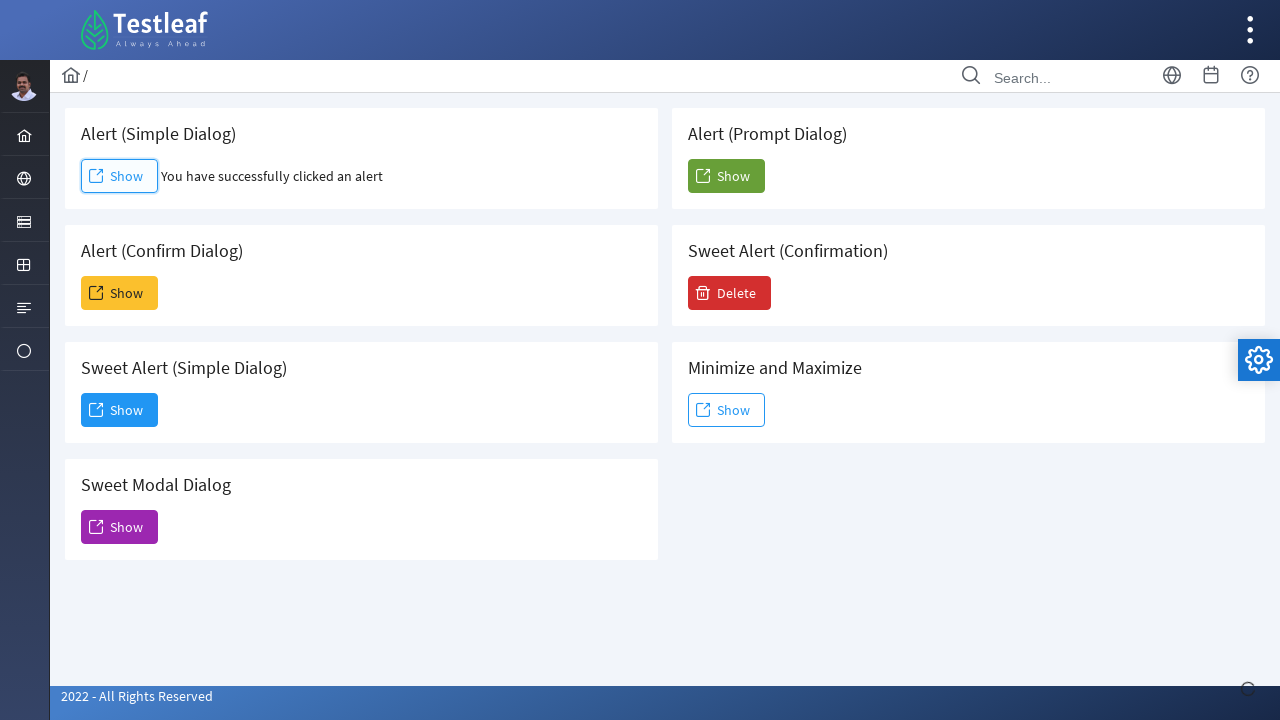

Set up dialog handler to accept simple alert
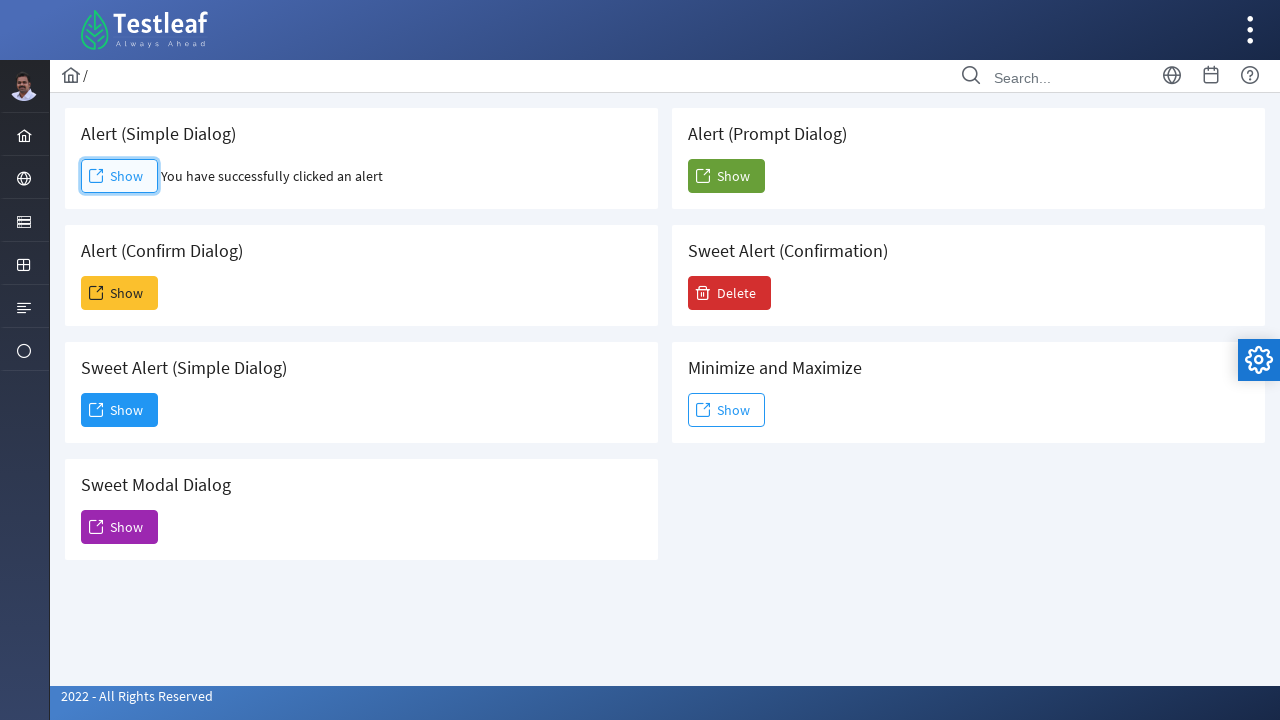

Waited 1000ms for simple alert to process
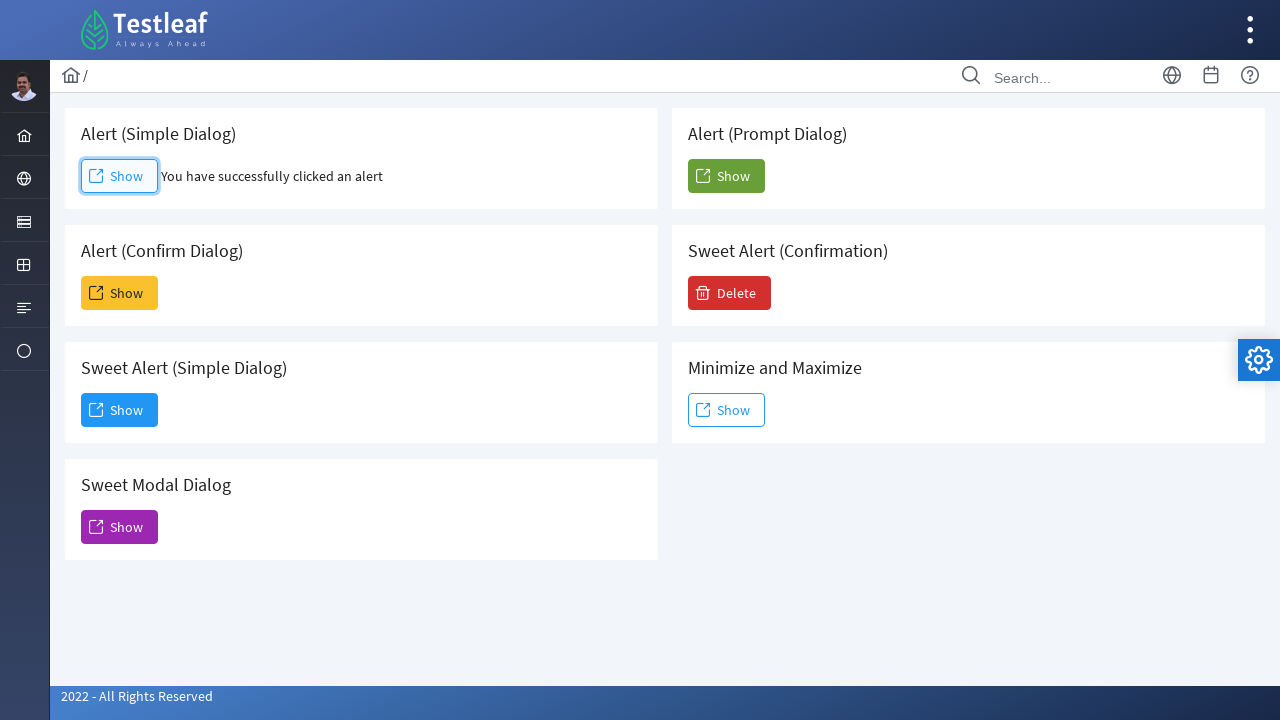

Simple alert result element loaded and visible
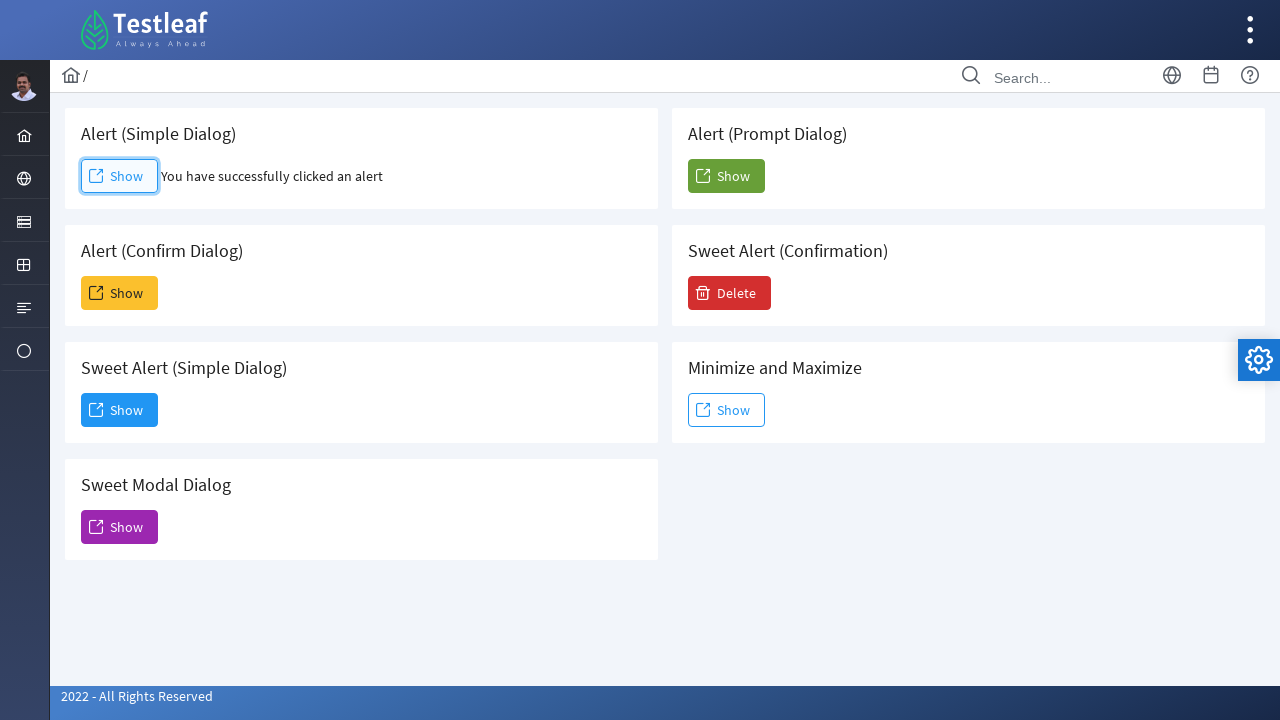

Clicked button to show confirmation dialog at (120, 293) on (//span[text()='Show'])[2]
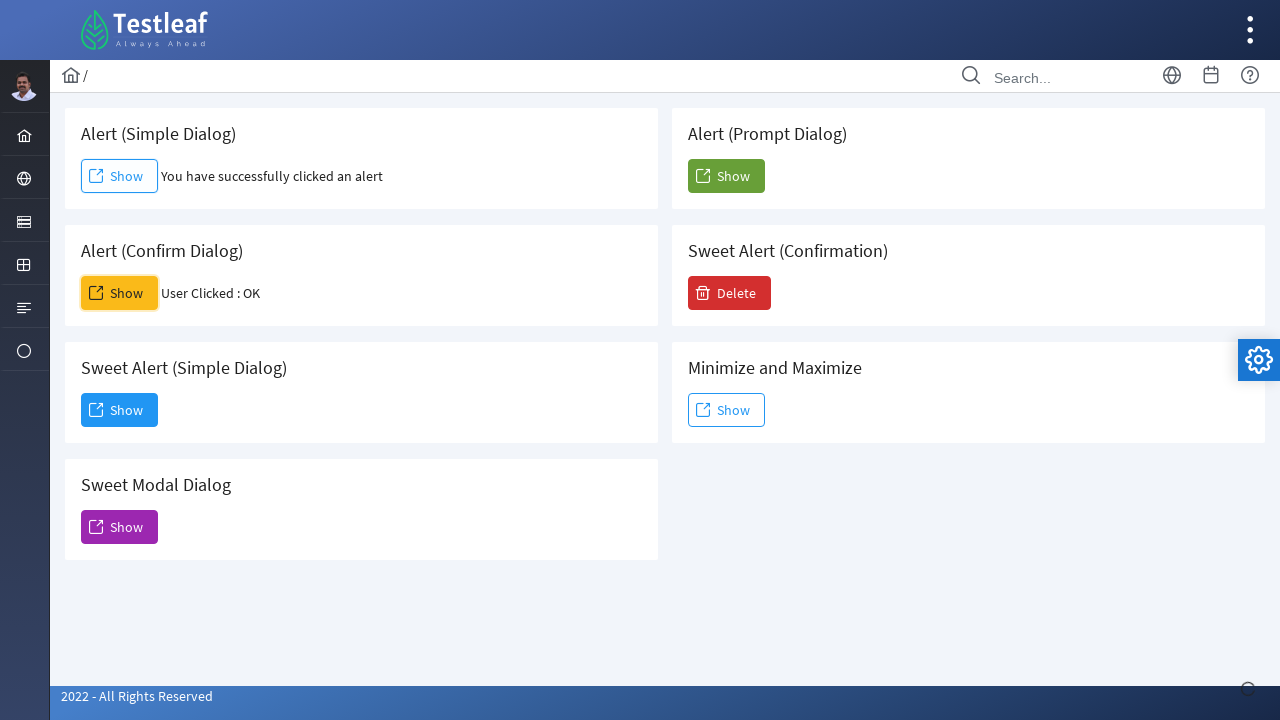

Set up dialog handler to dismiss confirmation dialog
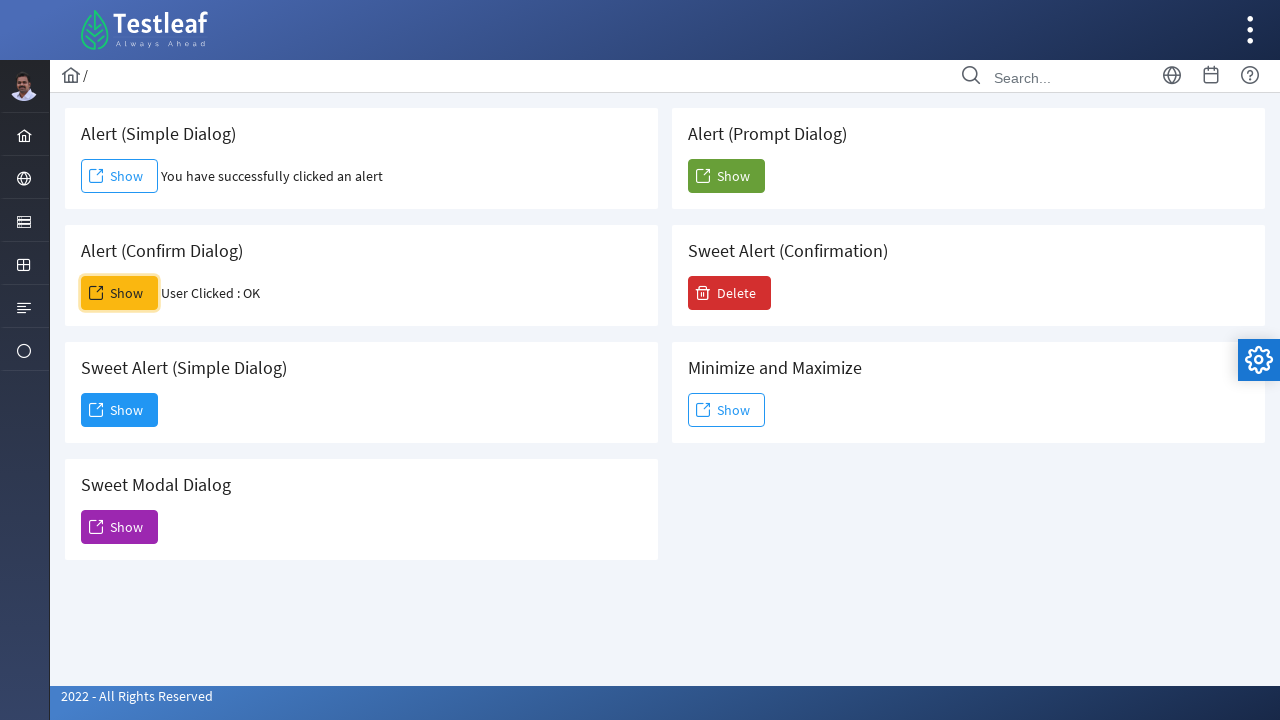

Waited 1000ms for confirmation dialog to process
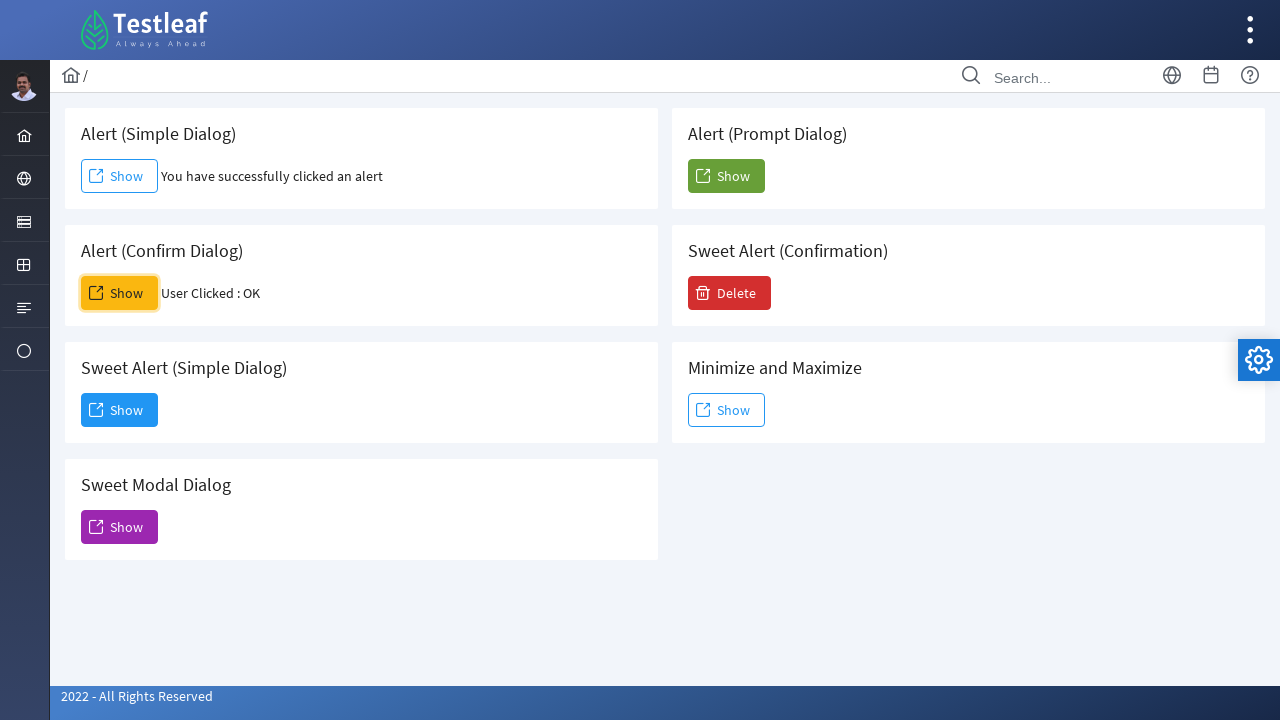

Clicked button to show prompt dialog at (726, 176) on xpath=//h5[text()=' Alert (Prompt Dialog)']/following-sibling::button
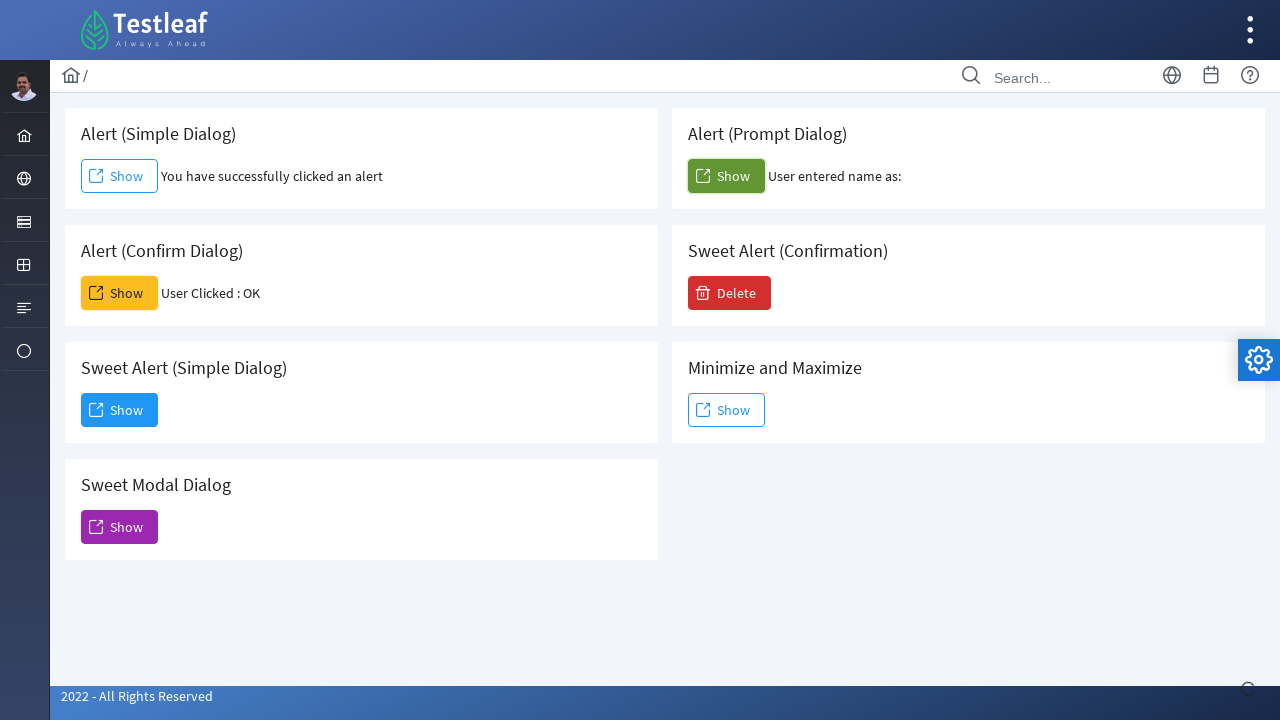

Set up dialog handler to accept prompt dialog with text 'Bhuvanesh'
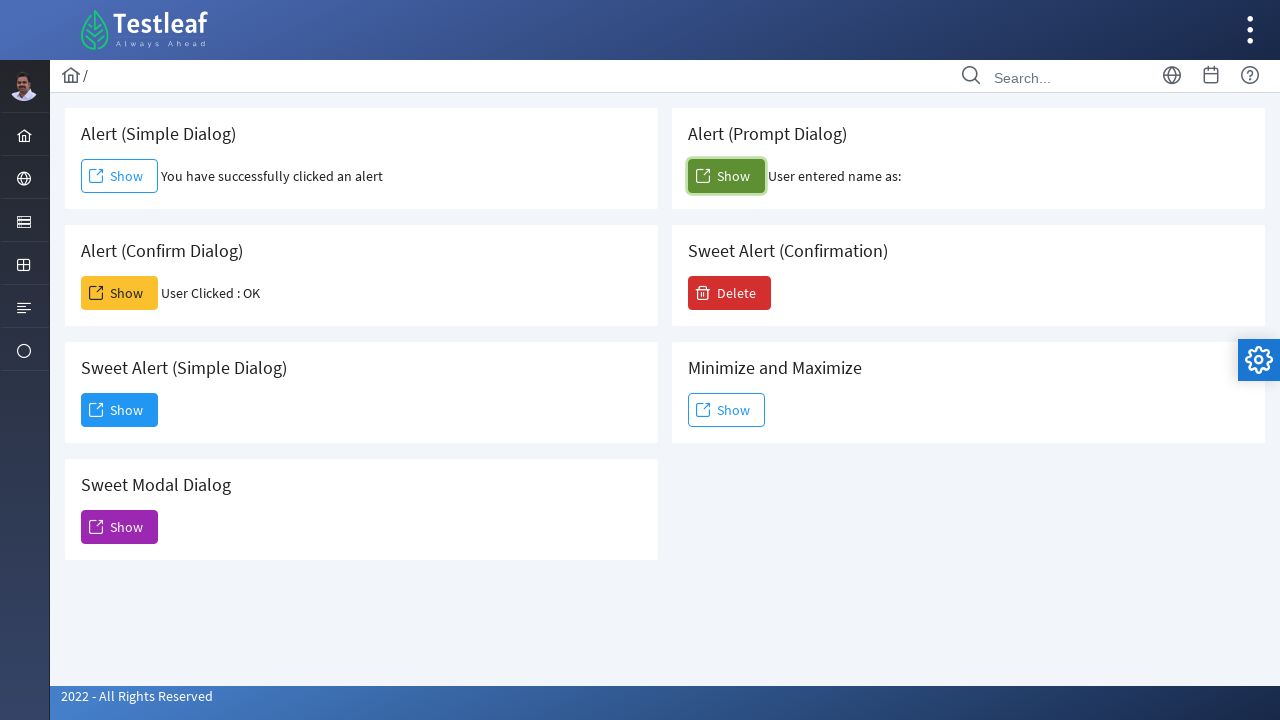

Waited 1000ms for prompt dialog to process
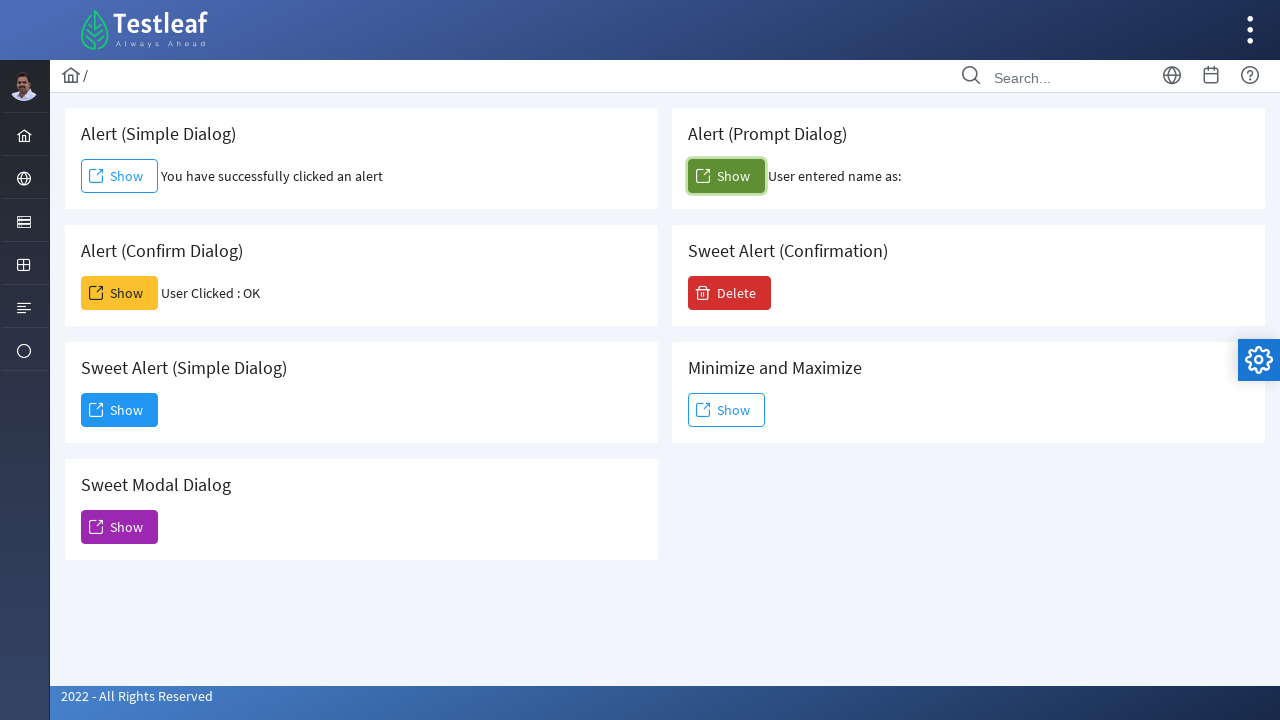

Prompt dialog result element loaded and visible
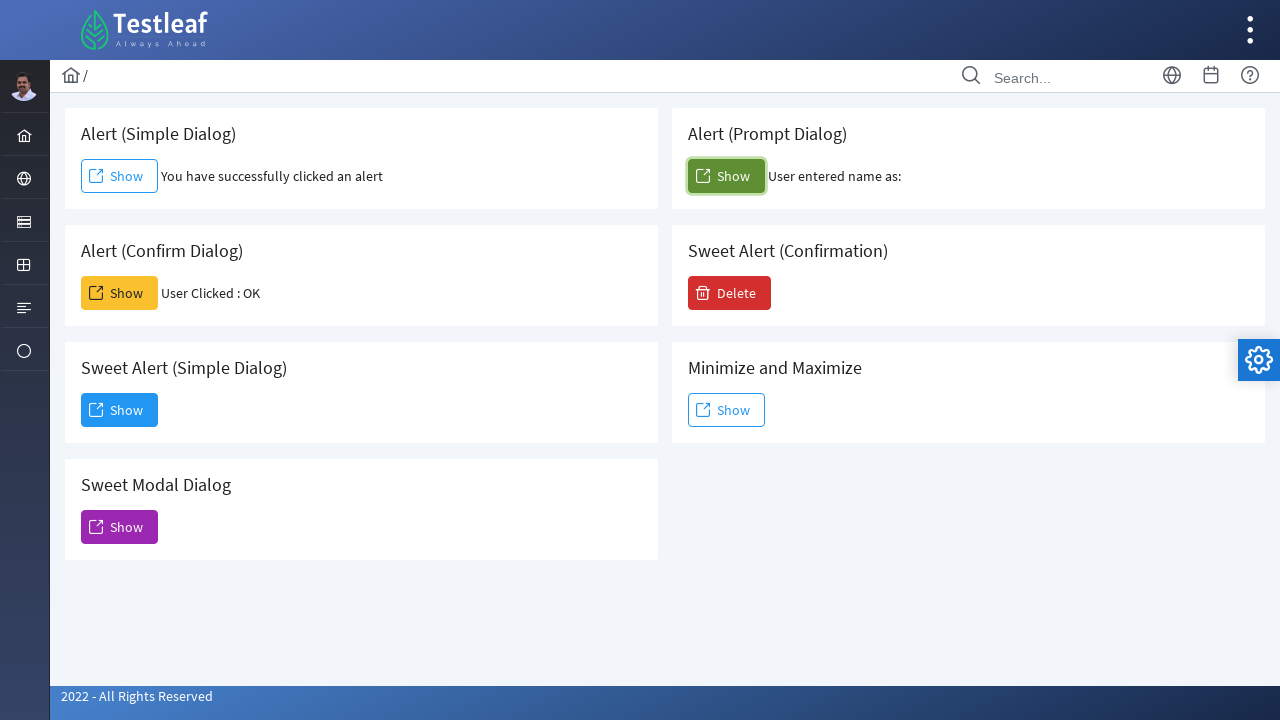

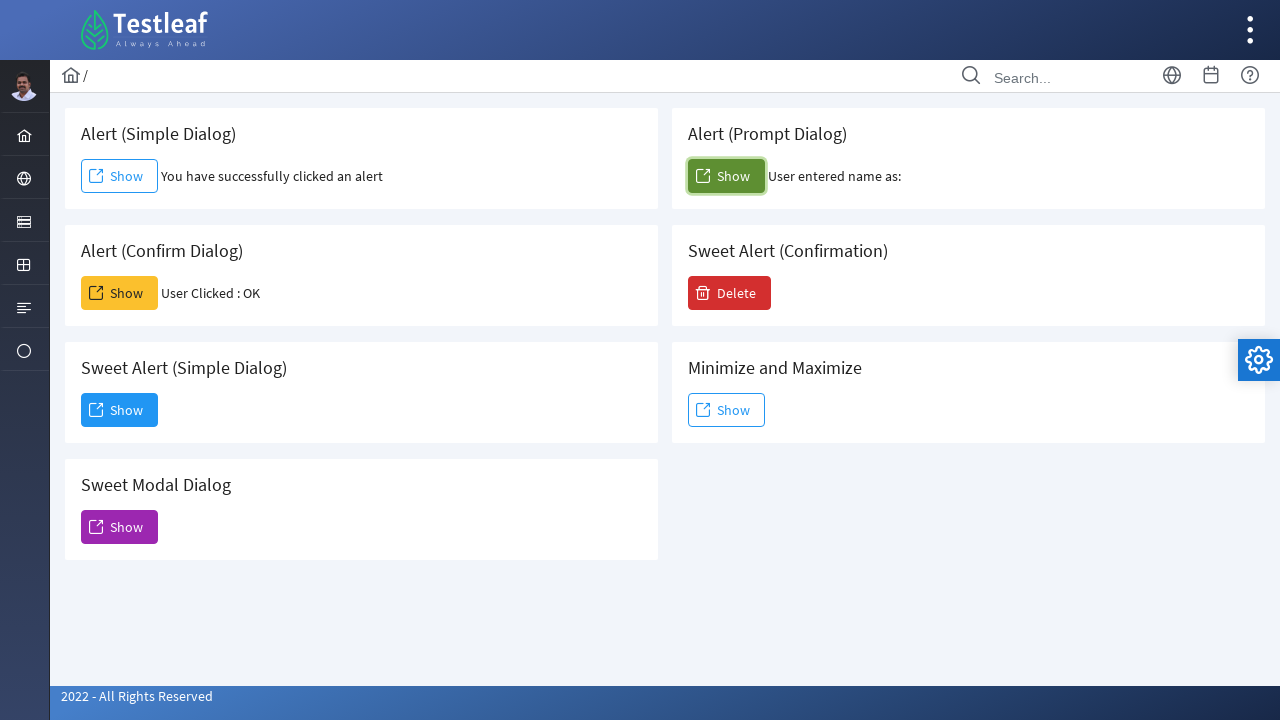